Tests radio button functionality by clicking through three different radio buttons on a form, using different selector strategies (id, CSS selector, and XPath)

Starting URL: https://formy-project.herokuapp.com/radiobutton

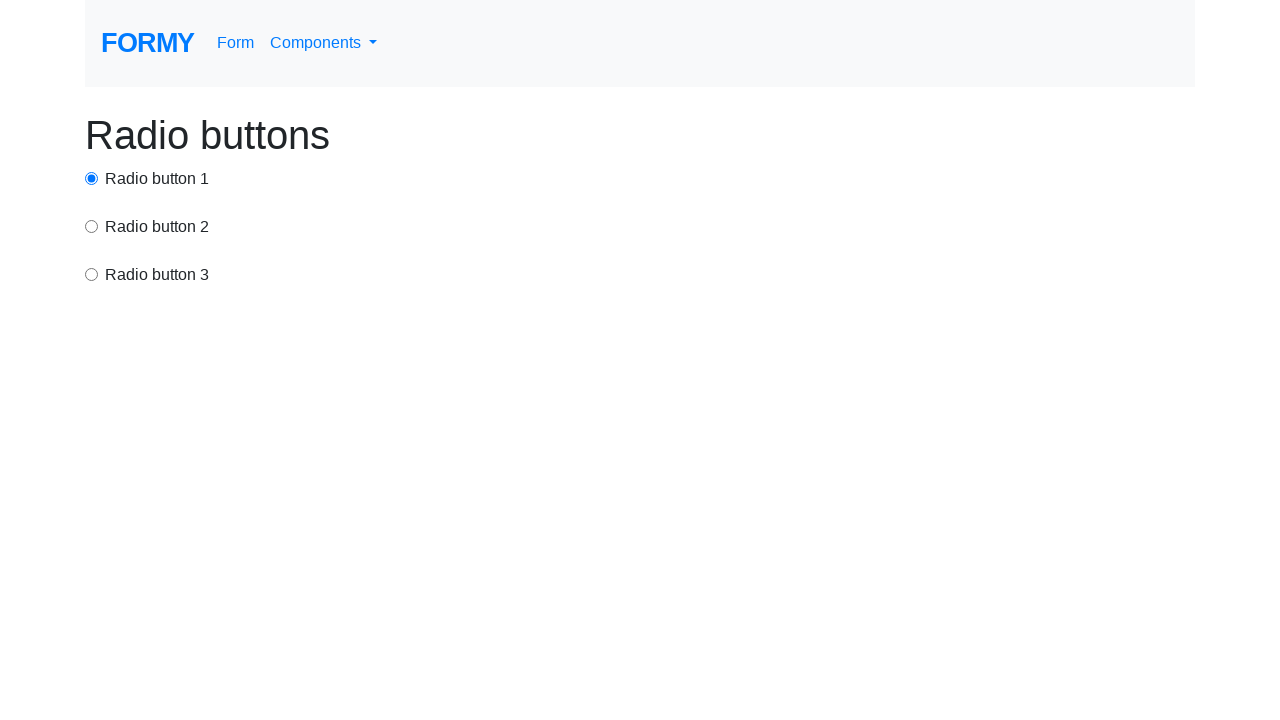

Clicked first radio button using id selector at (92, 178) on #radio-button-1
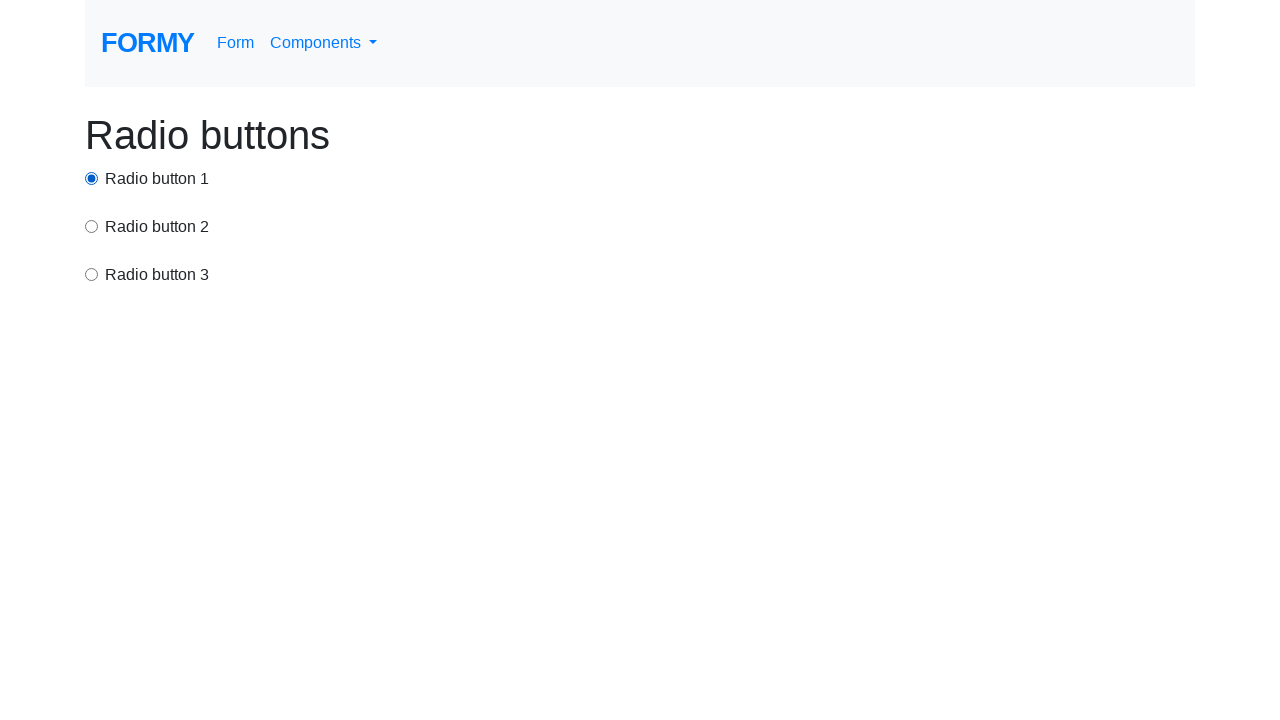

Clicked second radio button using CSS selector at (92, 226) on input[value='option2']
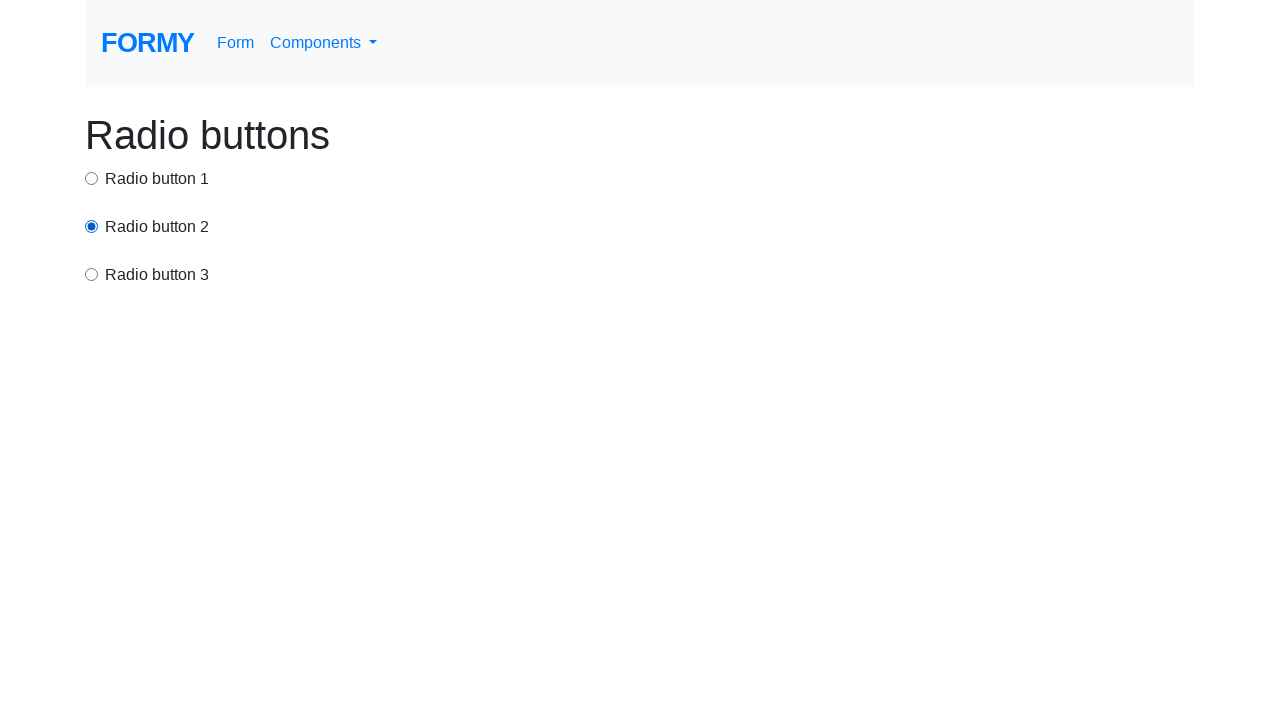

Clicked third radio button using XPath selector at (92, 274) on xpath=/html/body/div/div[3]/input
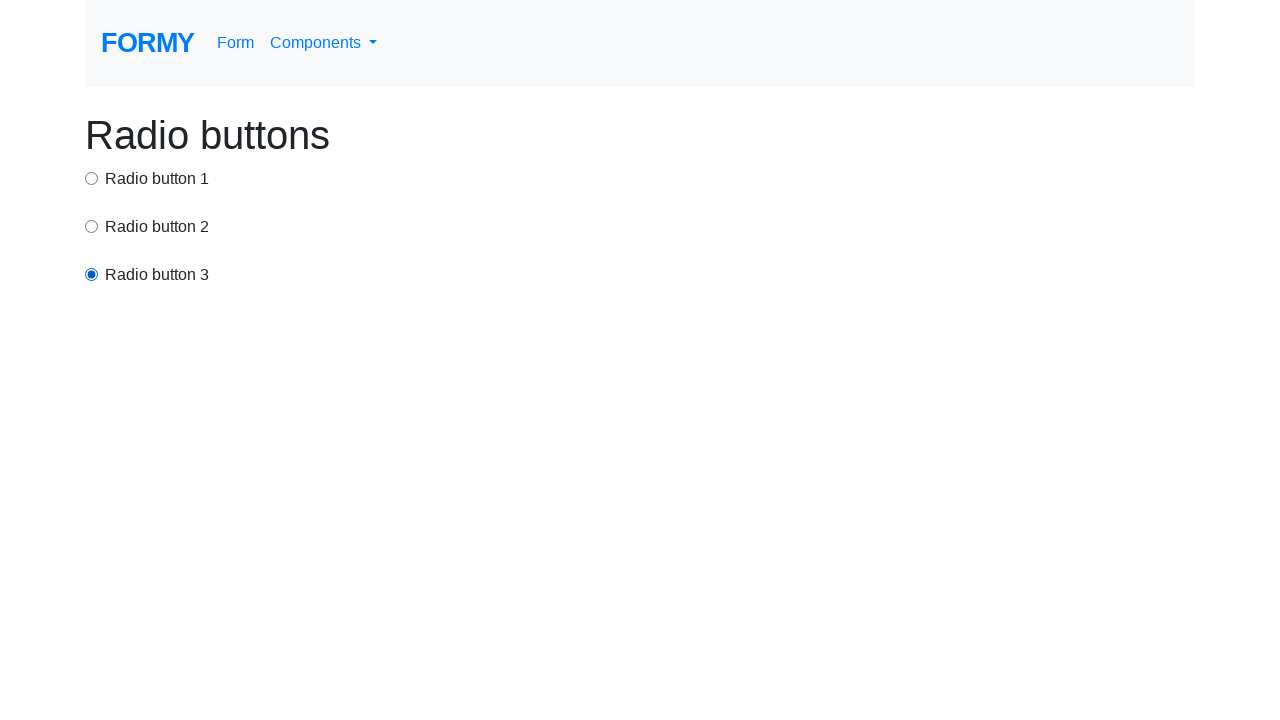

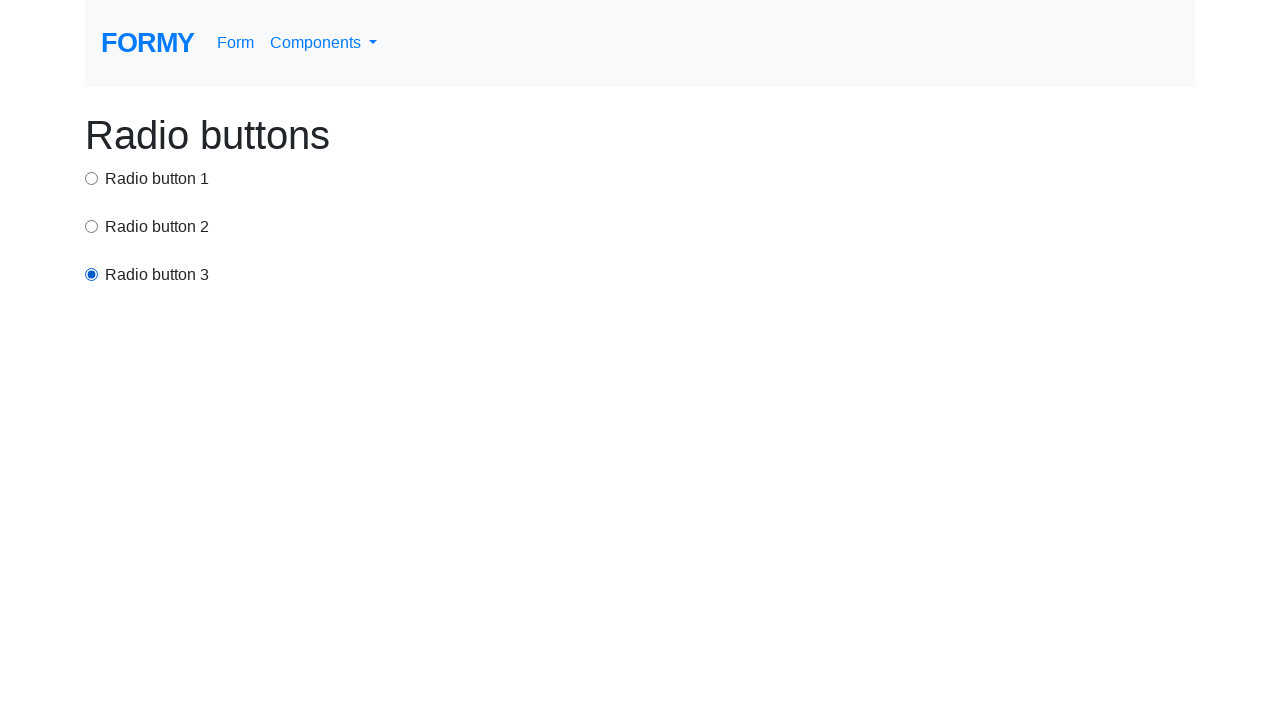